Solves a math problem by extracting two numbers, calculating their sum, and selecting the result from a dropdown menu

Starting URL: http://suninjuly.github.io/selects1.html

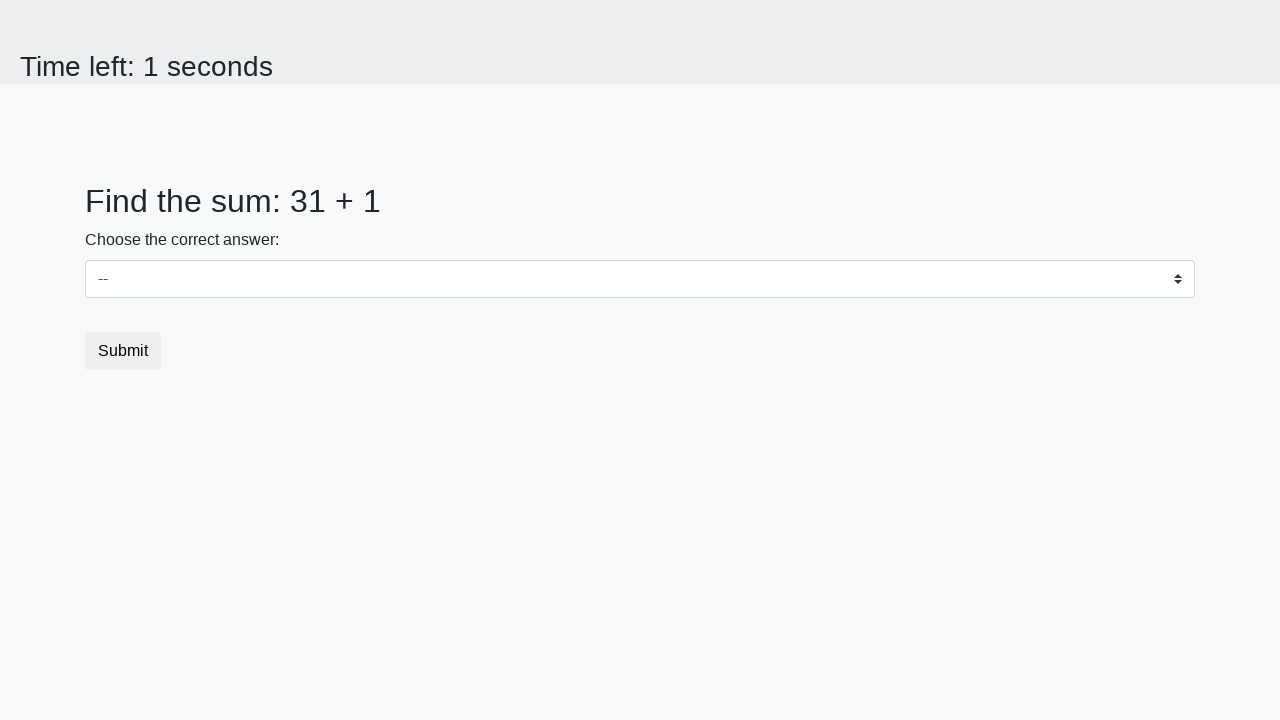

Extracted first number from #num1 element
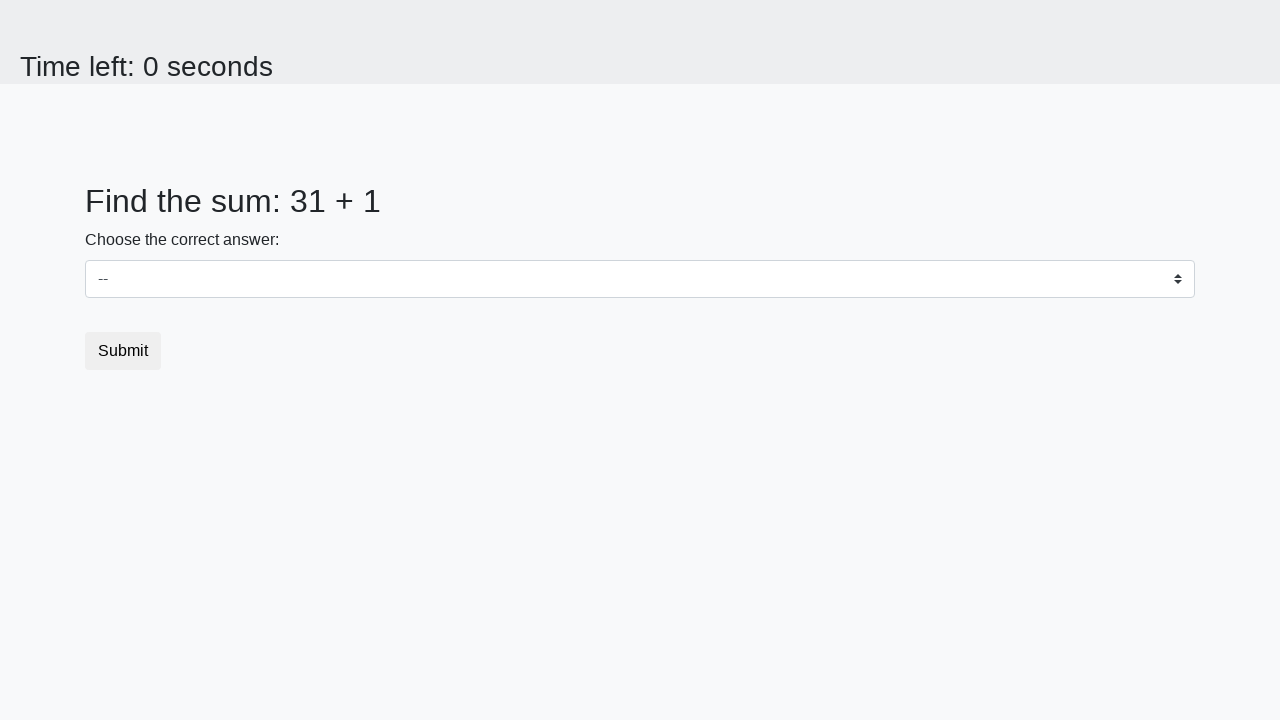

Extracted second number from #num2 element
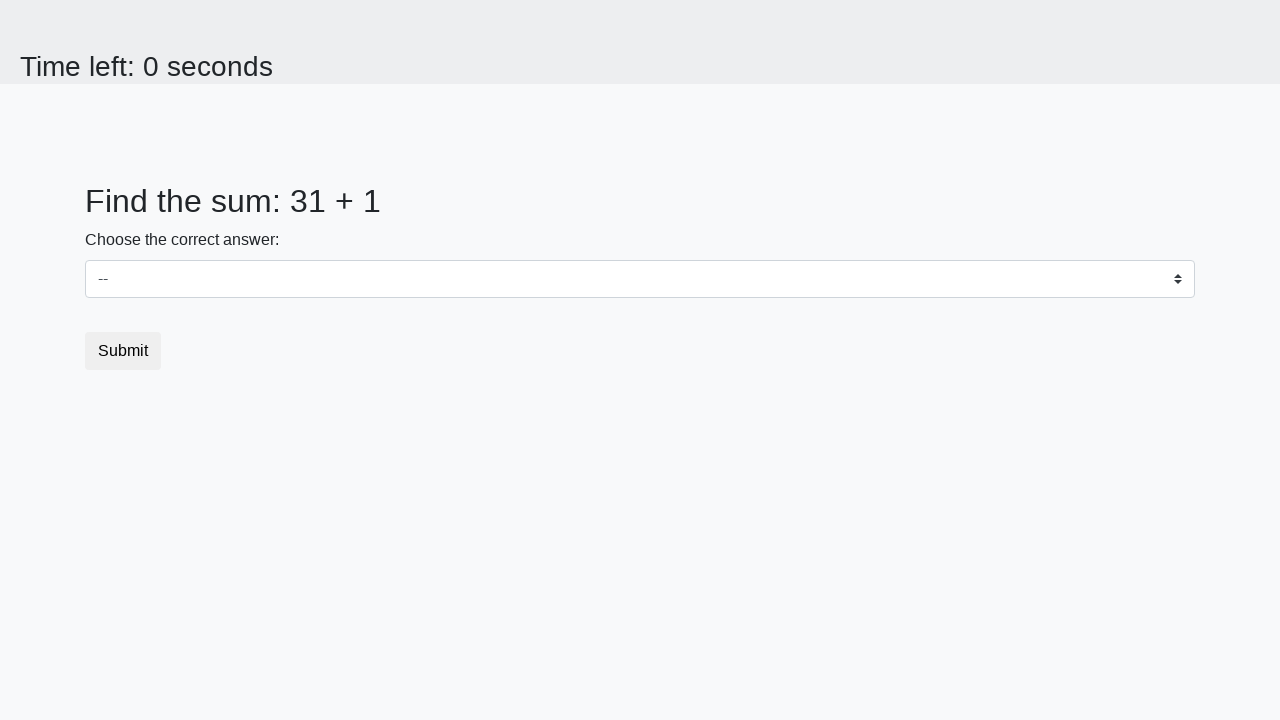

Calculated sum of 31 + 1 = 32
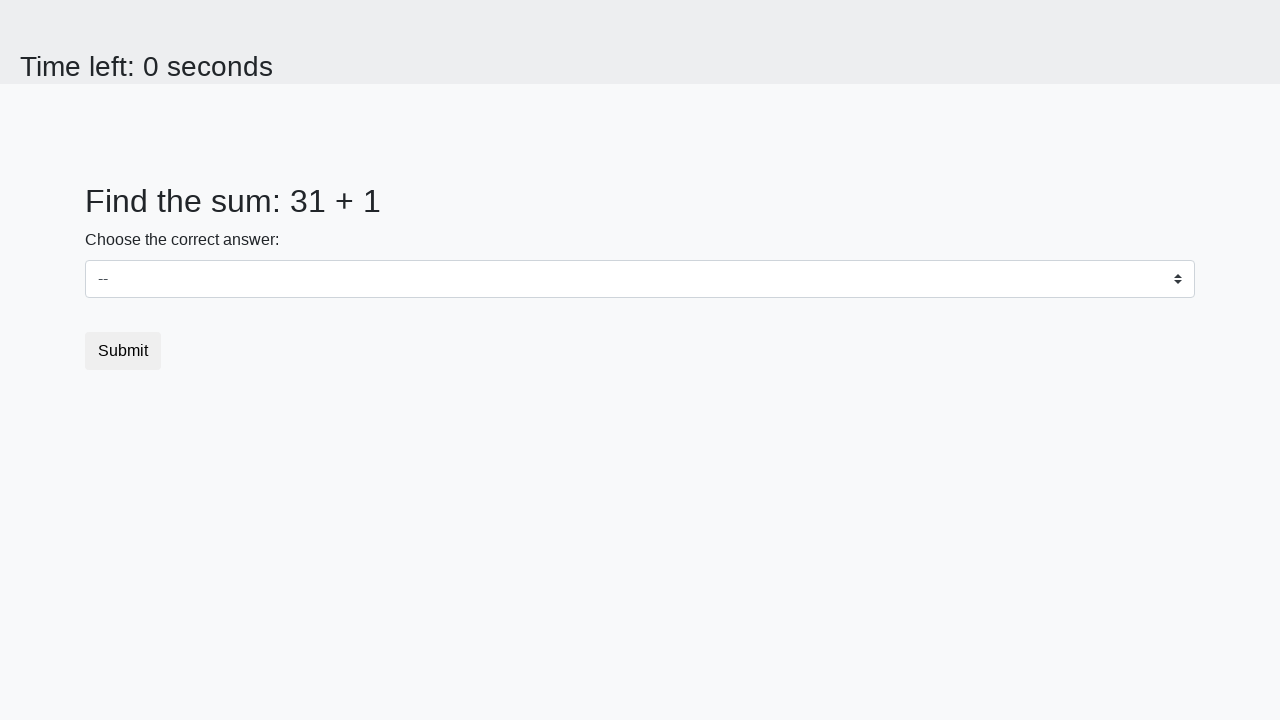

Clicked dropdown to open menu at (640, 279) on #dropdown
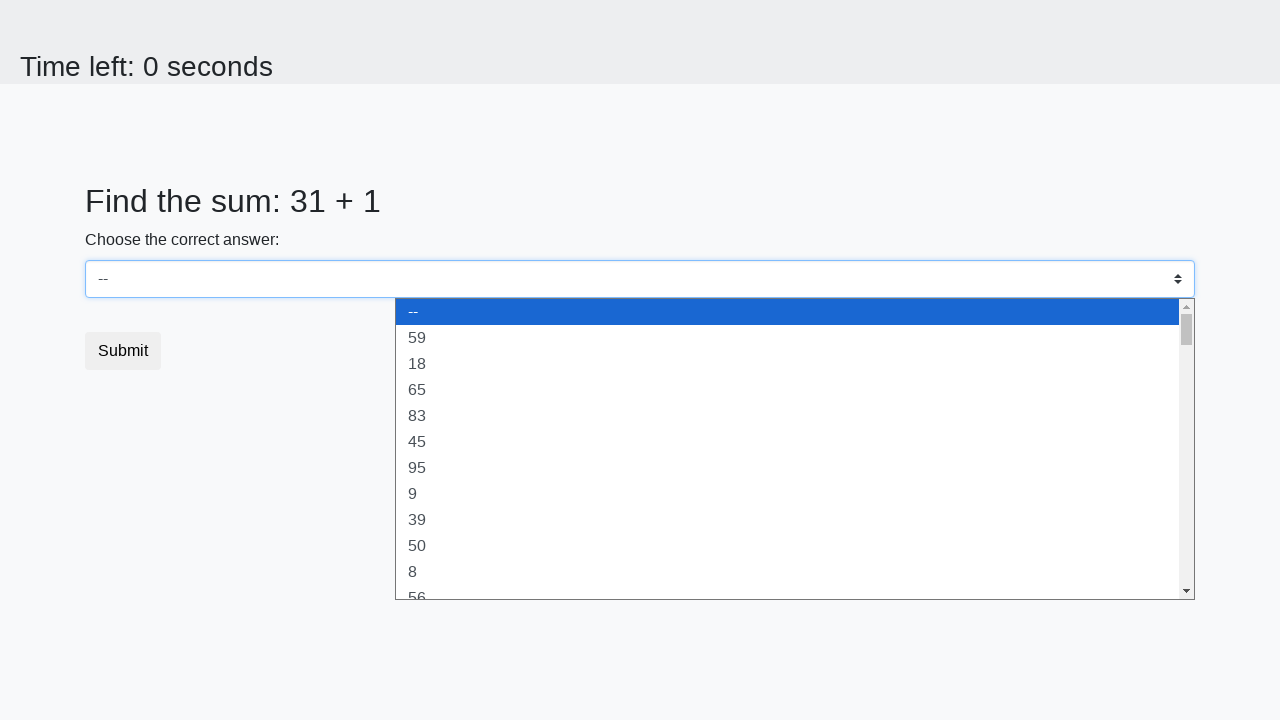

Selected calculated result '32' from dropdown on #dropdown
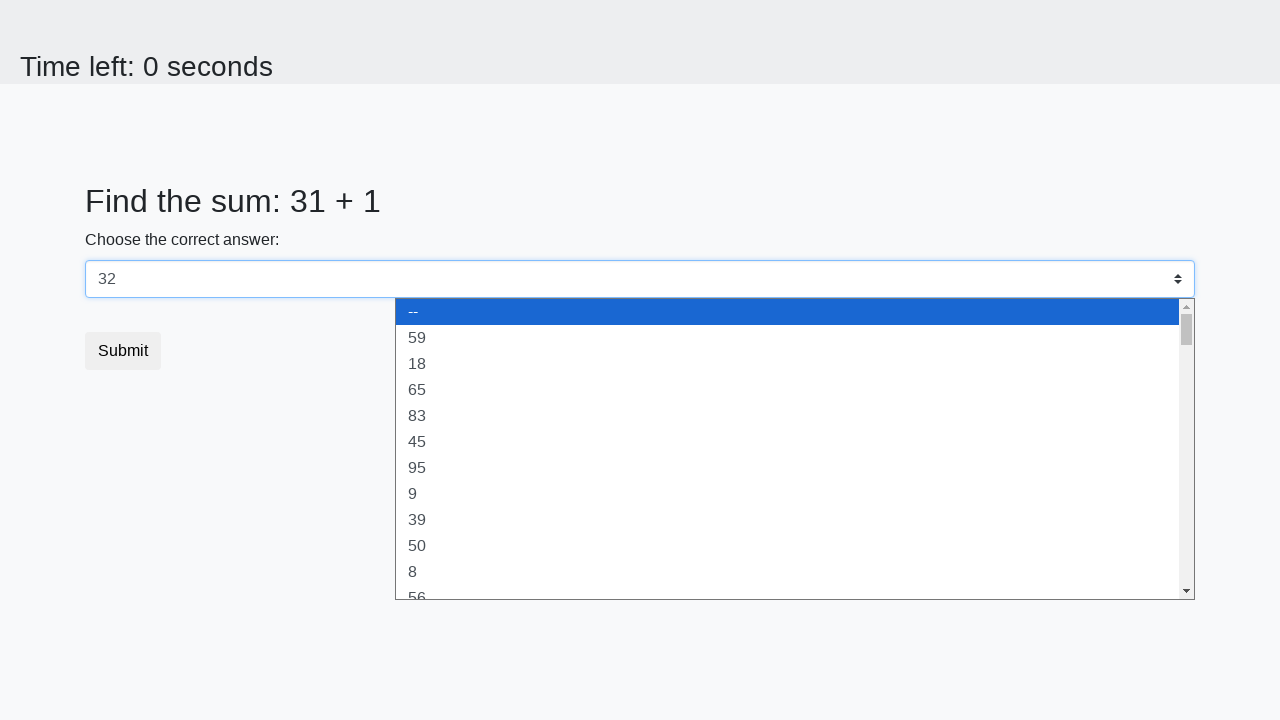

Clicked submit button to complete form at (123, 351) on button.btn
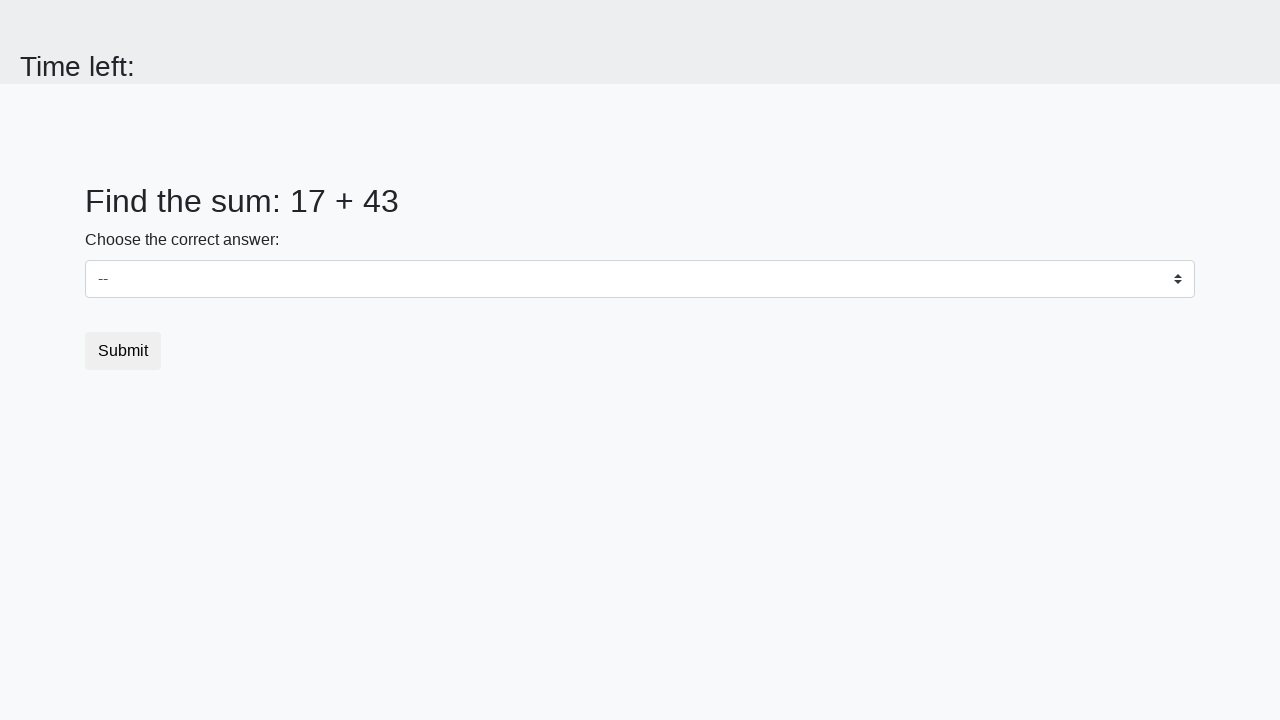

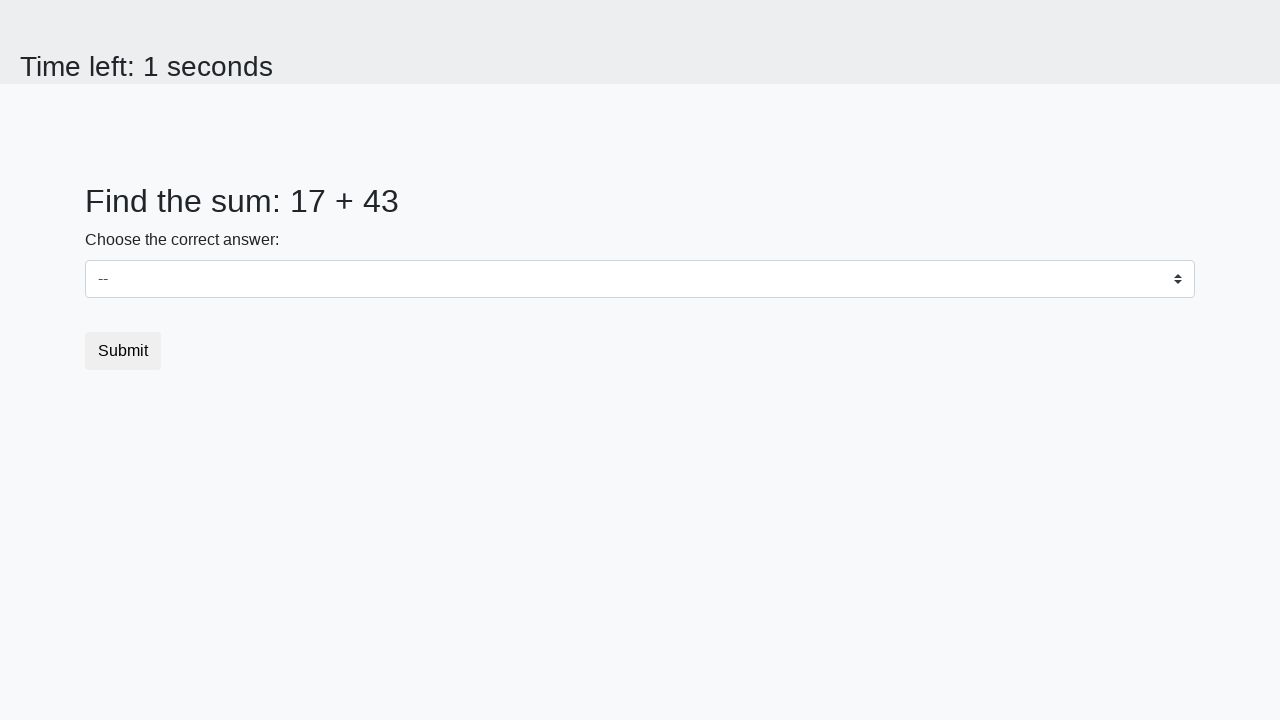